Tests a comprehensive form submission by filling various input fields including text inputs, radio buttons, date picker, dropdown selects, checkboxes, and textarea, then submits and verifies success message

Starting URL: https://katalon-test.s3.amazonaws.com/demo-aut/dist/html/form.html

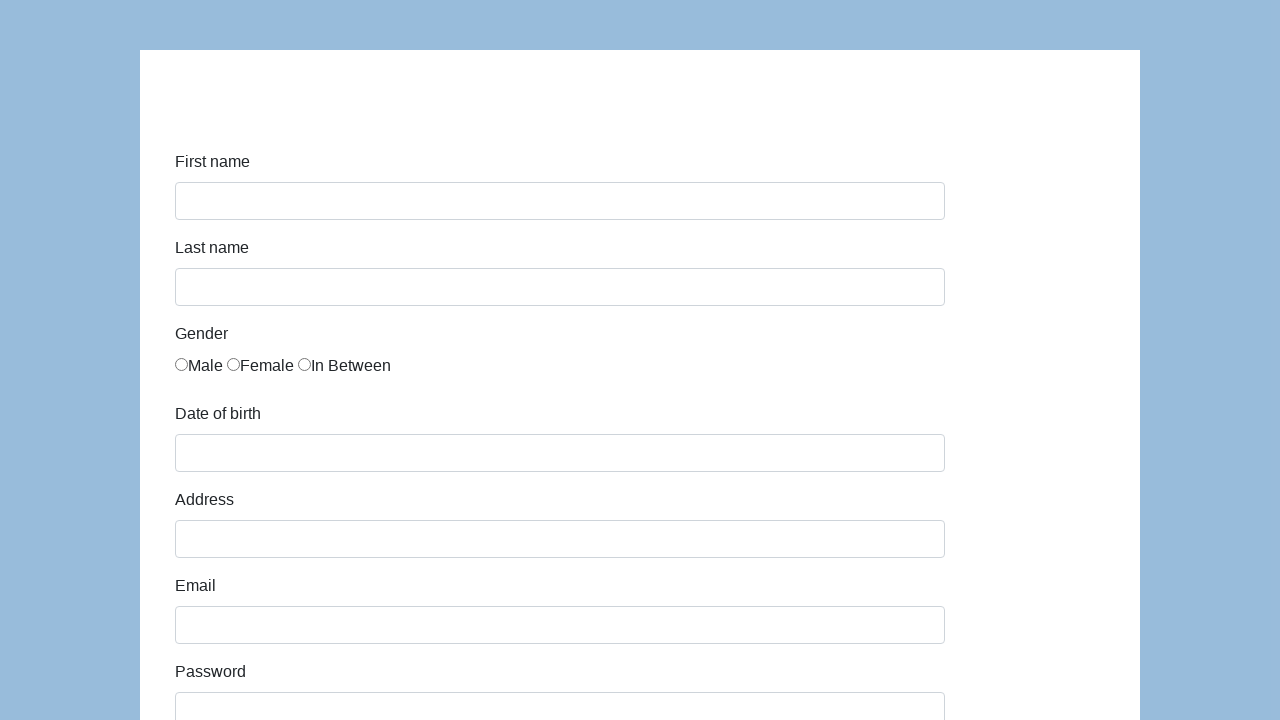

Filled first name field with 'John' on #first-name
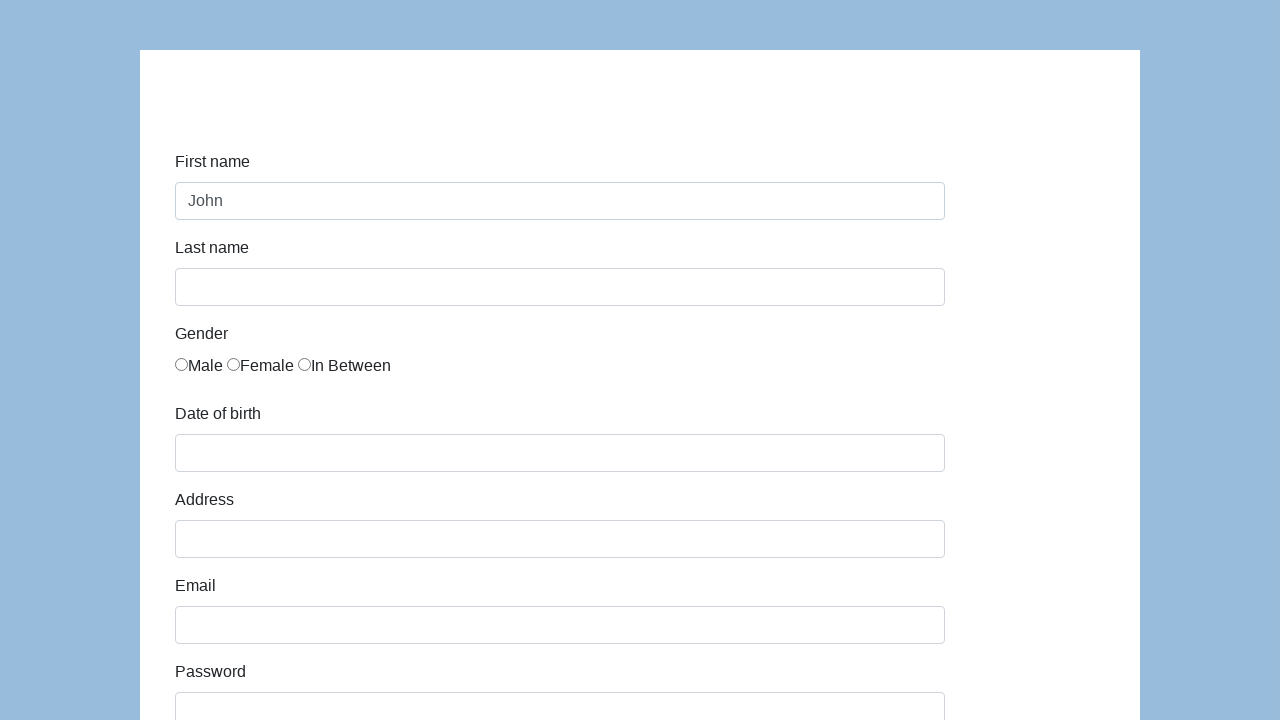

Filled last name field with 'Smith' on #last-name
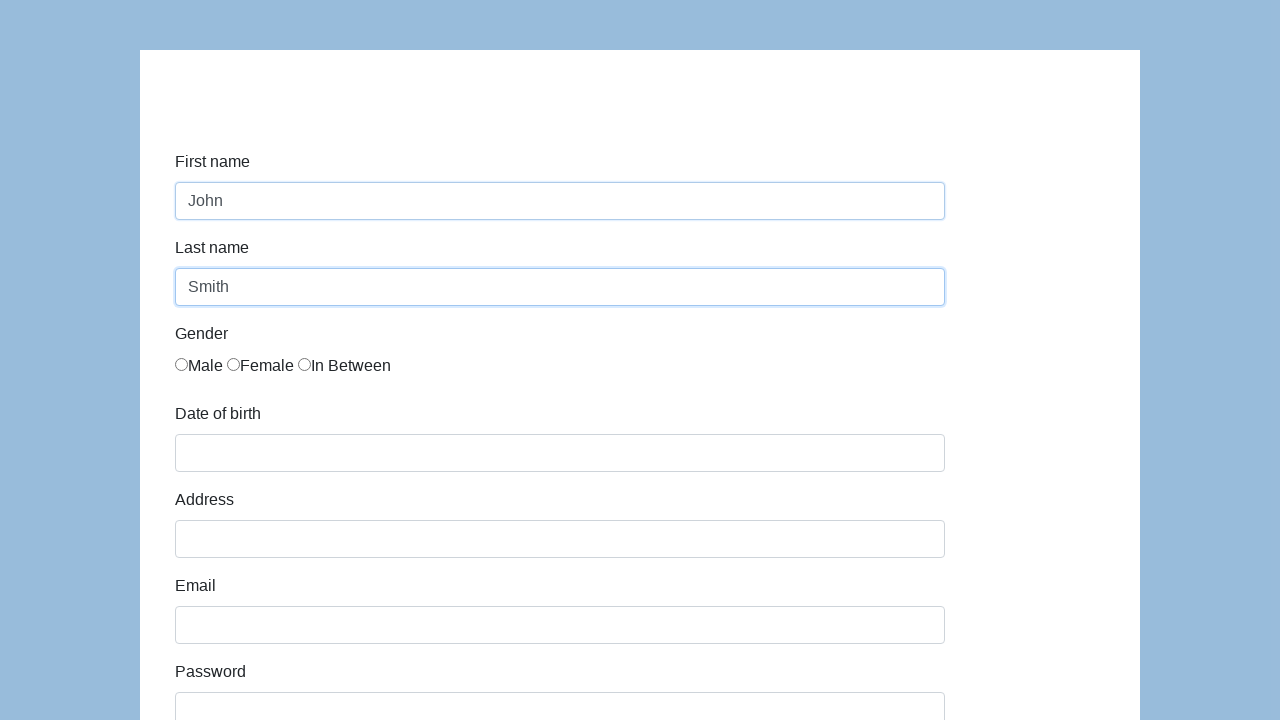

Selected 'In Between' gender radio button (3rd option) at (304, 364) on input[name='gender'] >> nth=2
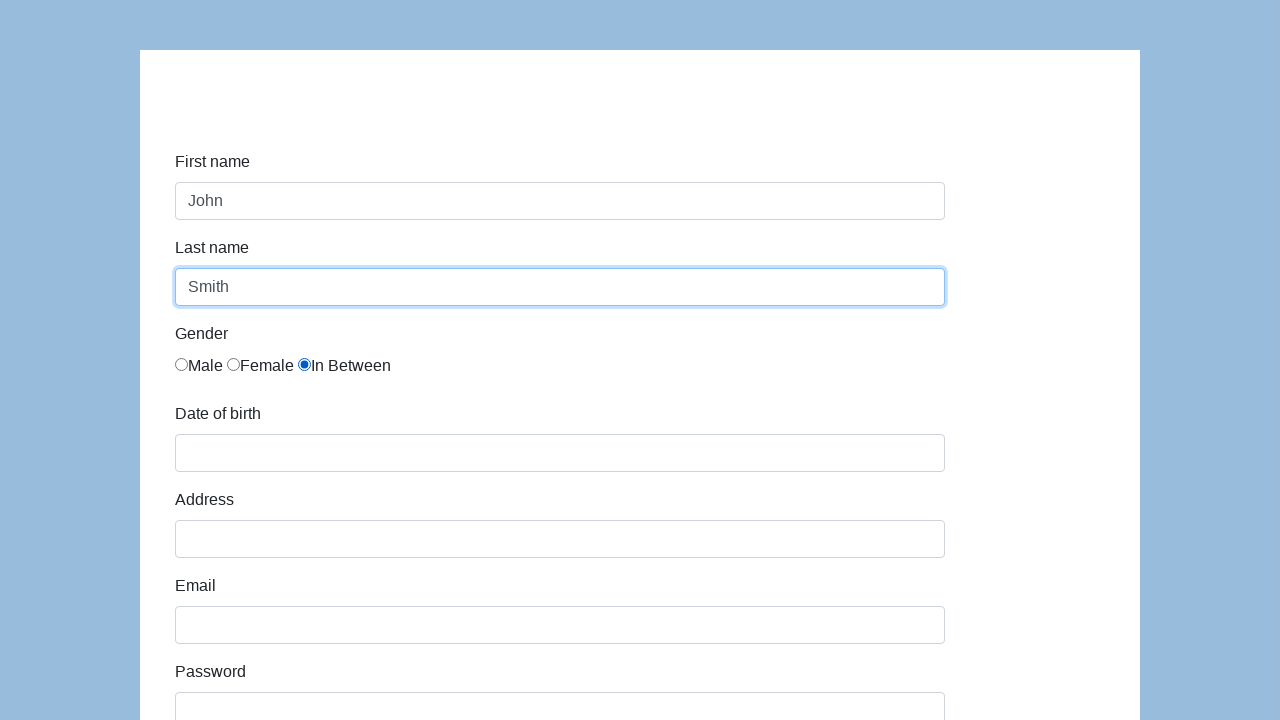

Filled date of birth with '03/15/2021' on #dob
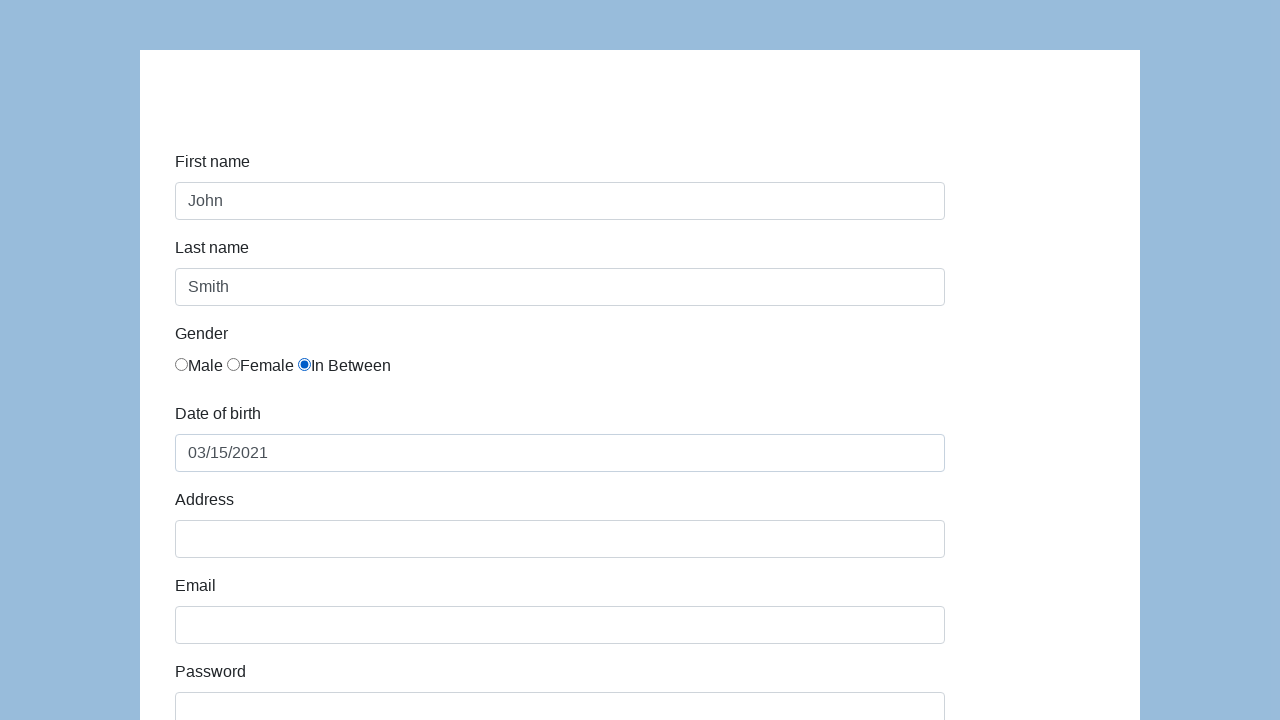

Filled address field with '123 Main Street' on #address
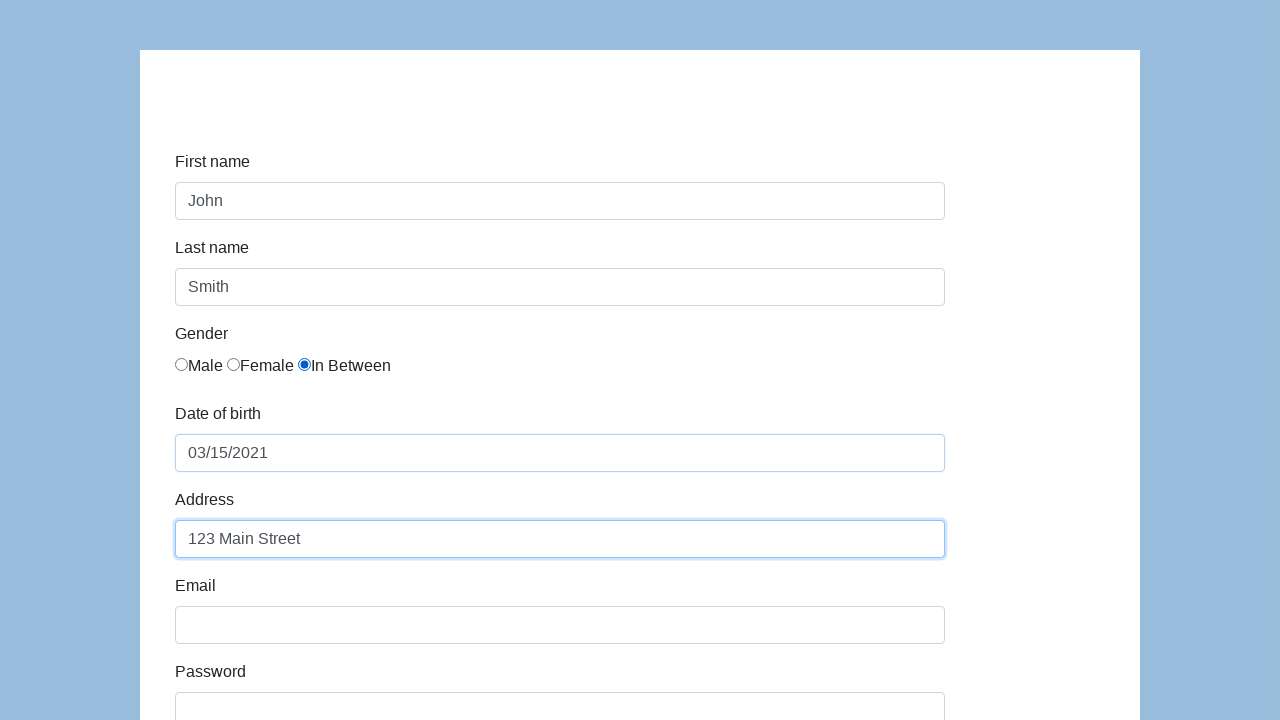

Filled email field with 'john.smith.test@example.com' on #email
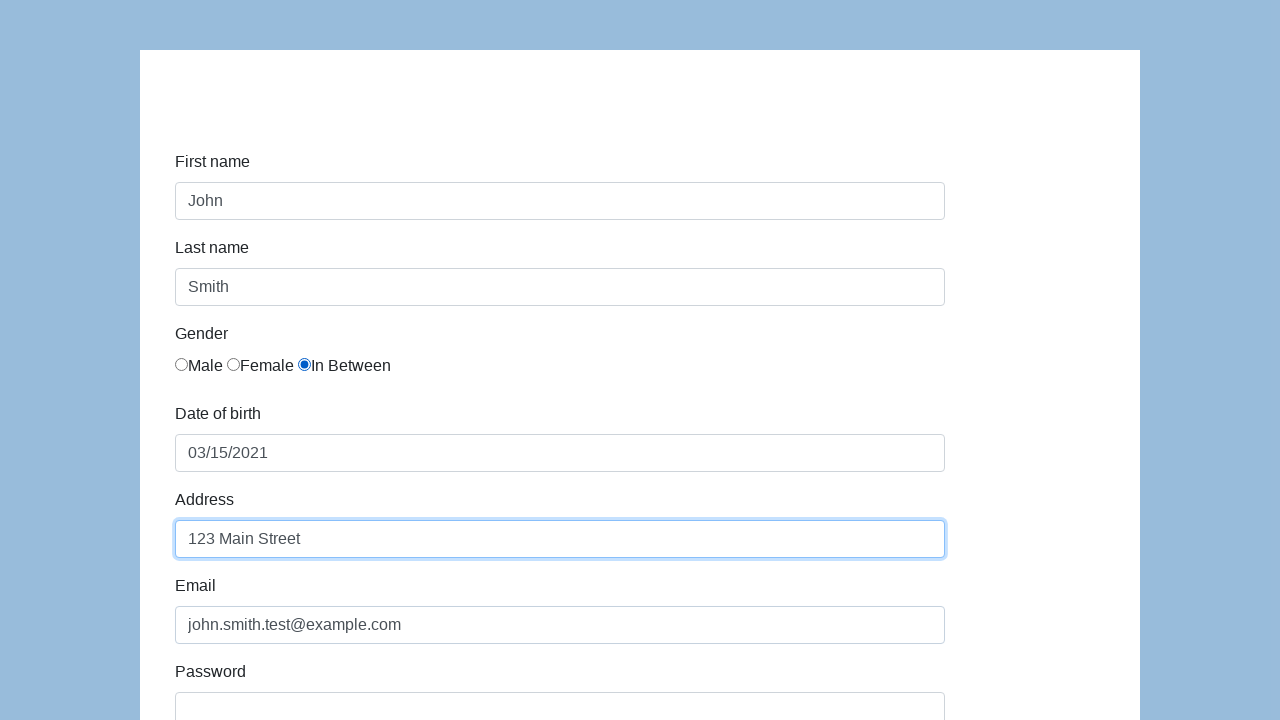

Filled password field with 'SecurePass456' on #password
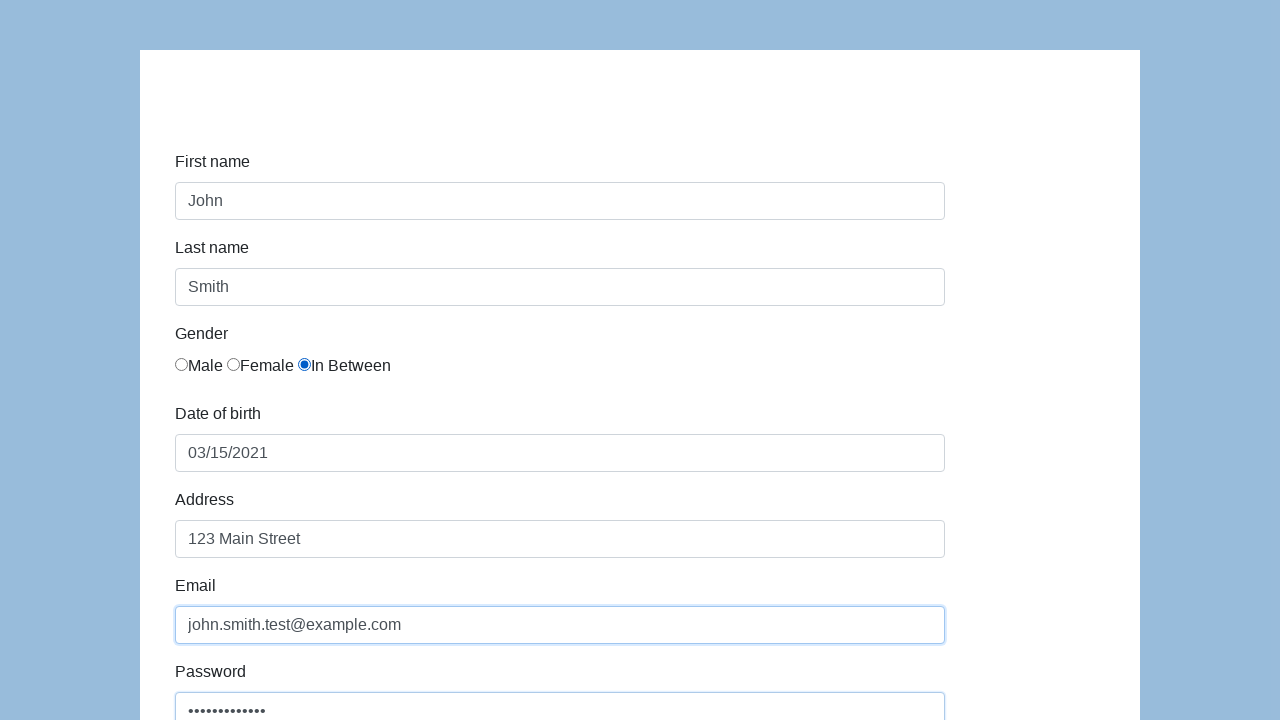

Filled company field with 'Tech Solutions Inc' on #company
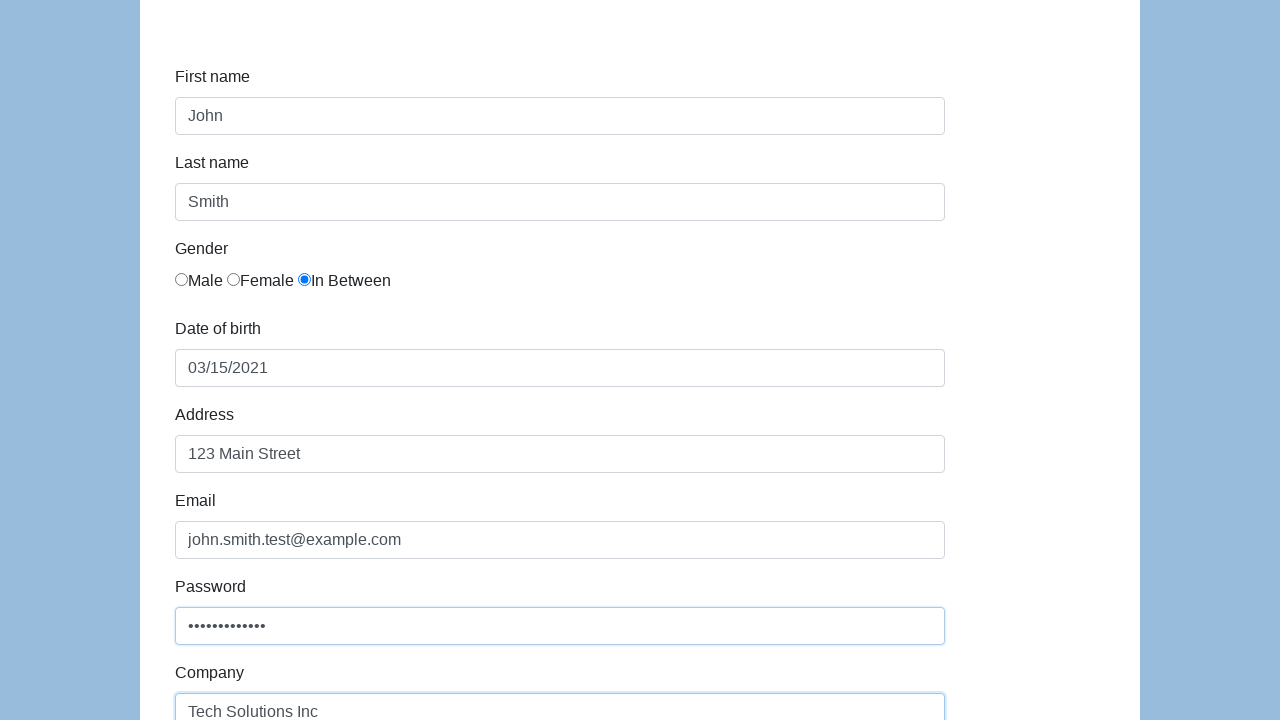

Selected 'QA' from role dropdown on #role
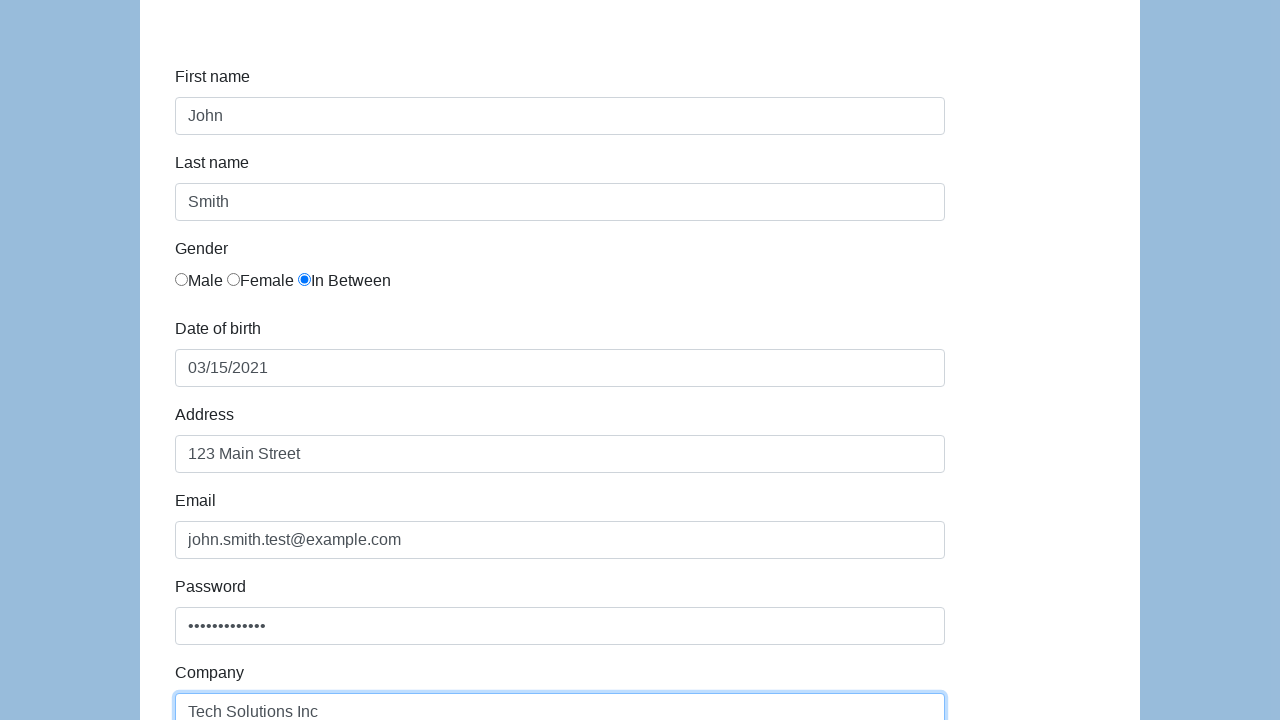

Selected 'High salary' from job expectation dropdown on #expectation
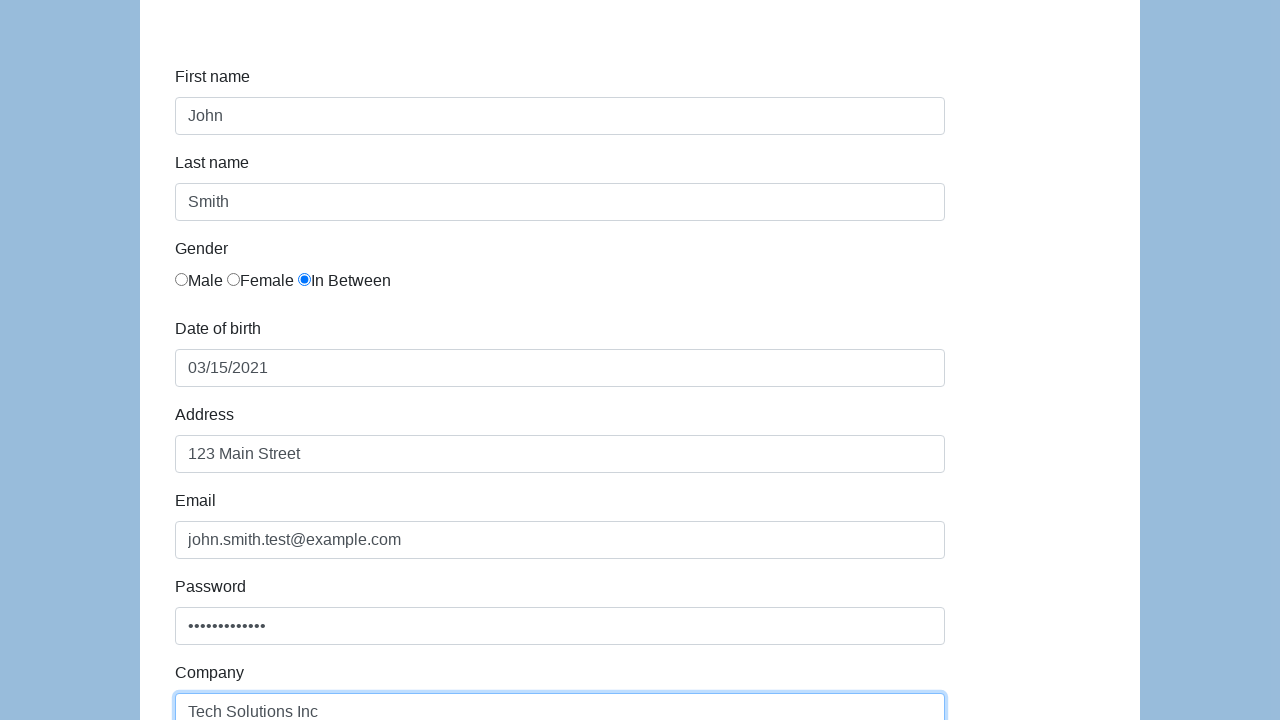

Checked 'Read books' checkbox (1st option) at (182, 360) on input[type='checkbox'] >> nth=0
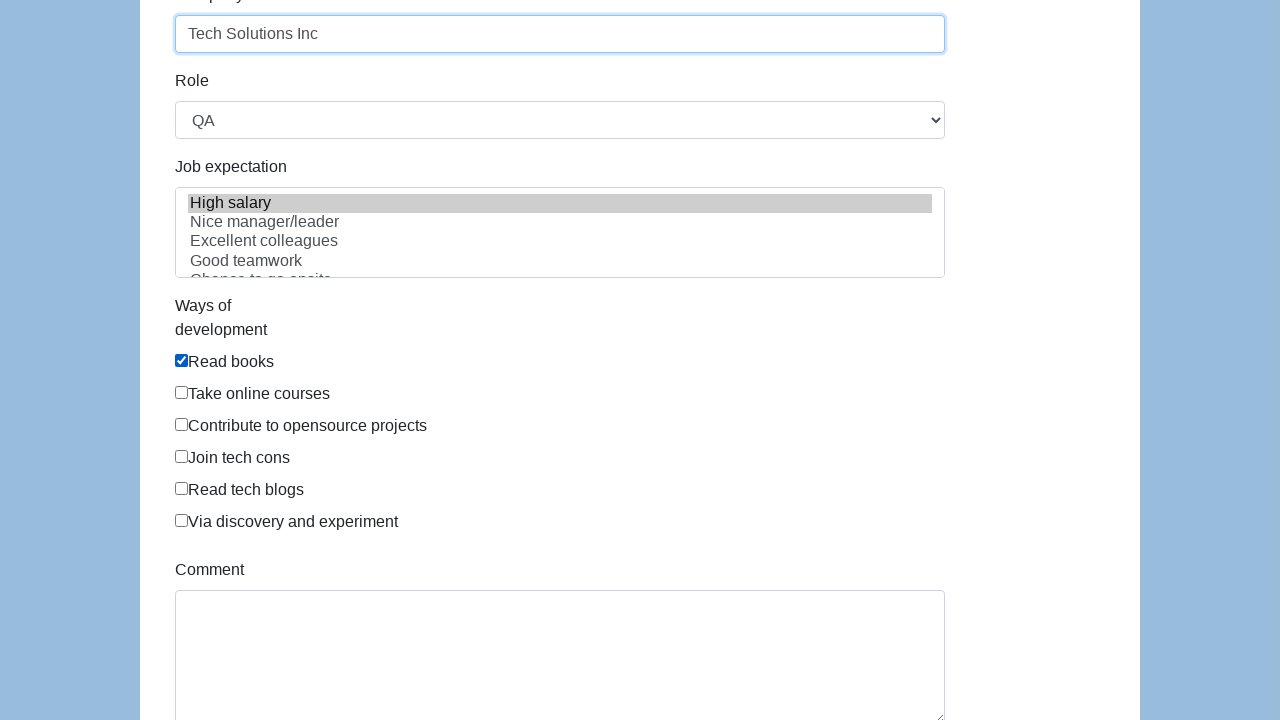

Checked 'Take online courses' checkbox (3rd option) at (182, 424) on input[type='checkbox'] >> nth=2
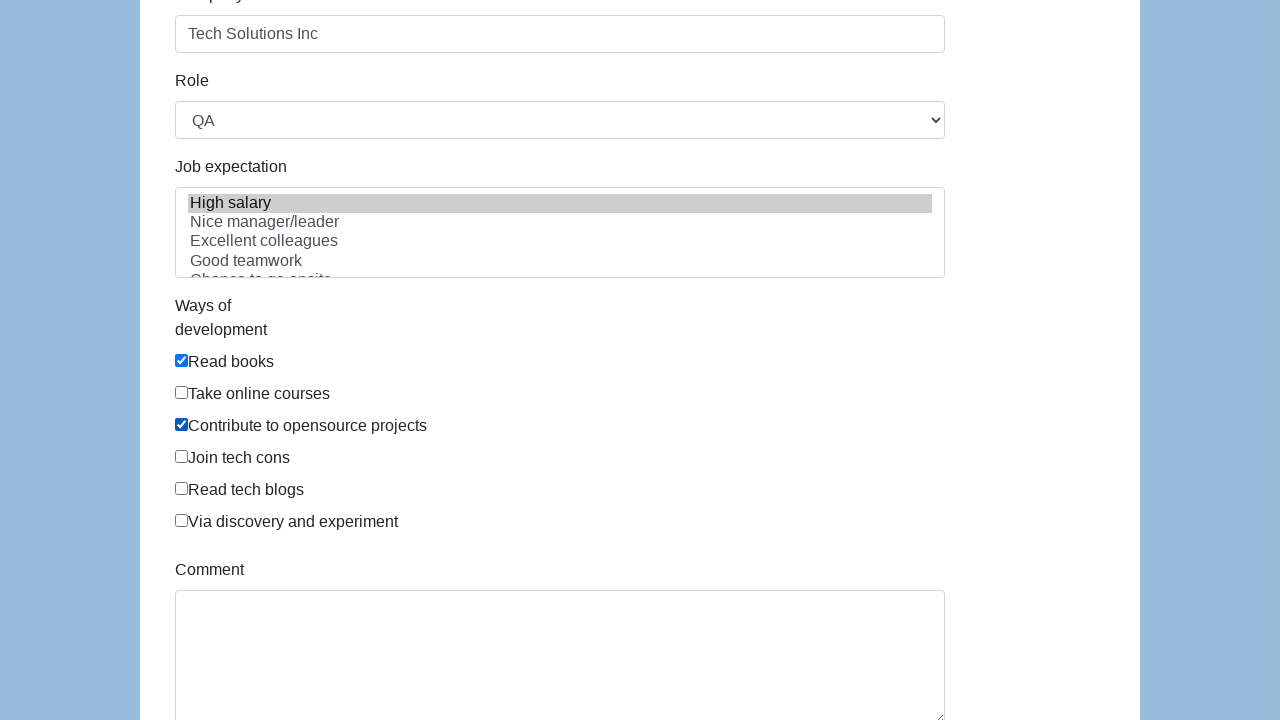

Checked 'Join tech talks' checkbox (5th option) at (182, 488) on input[type='checkbox'] >> nth=4
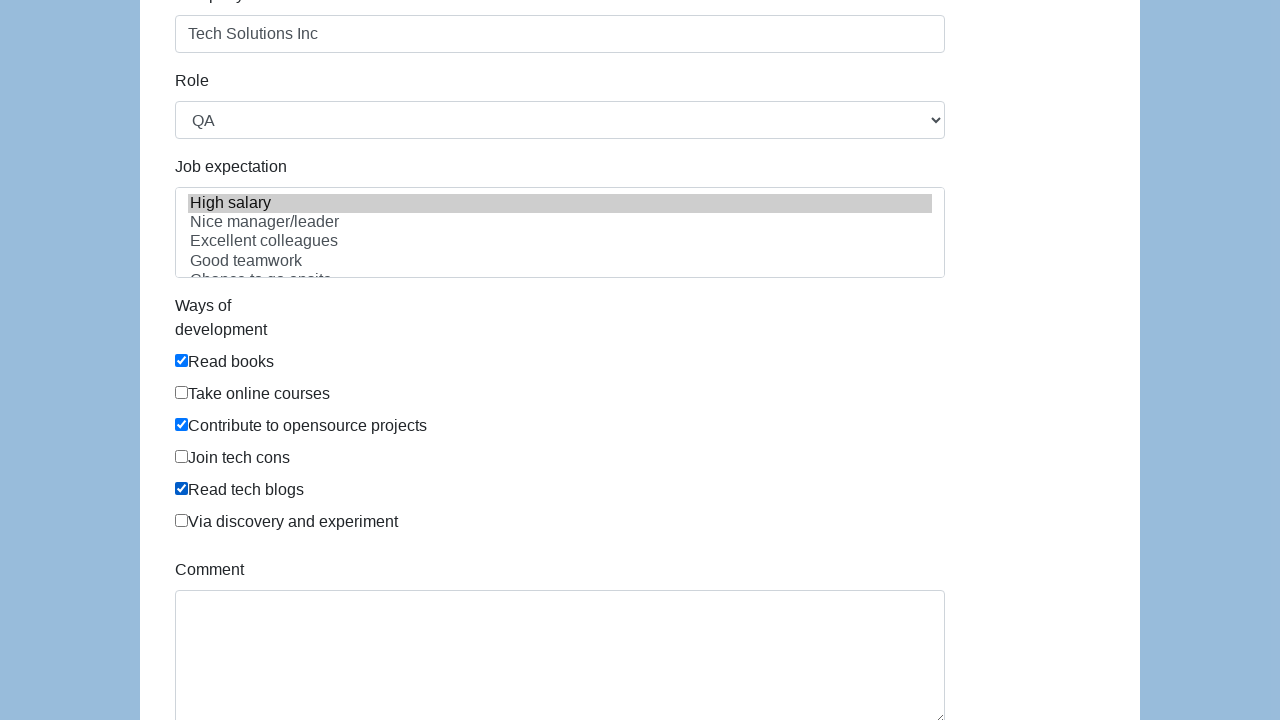

Filled comment textarea with 'This is an automated test submission' on #comment
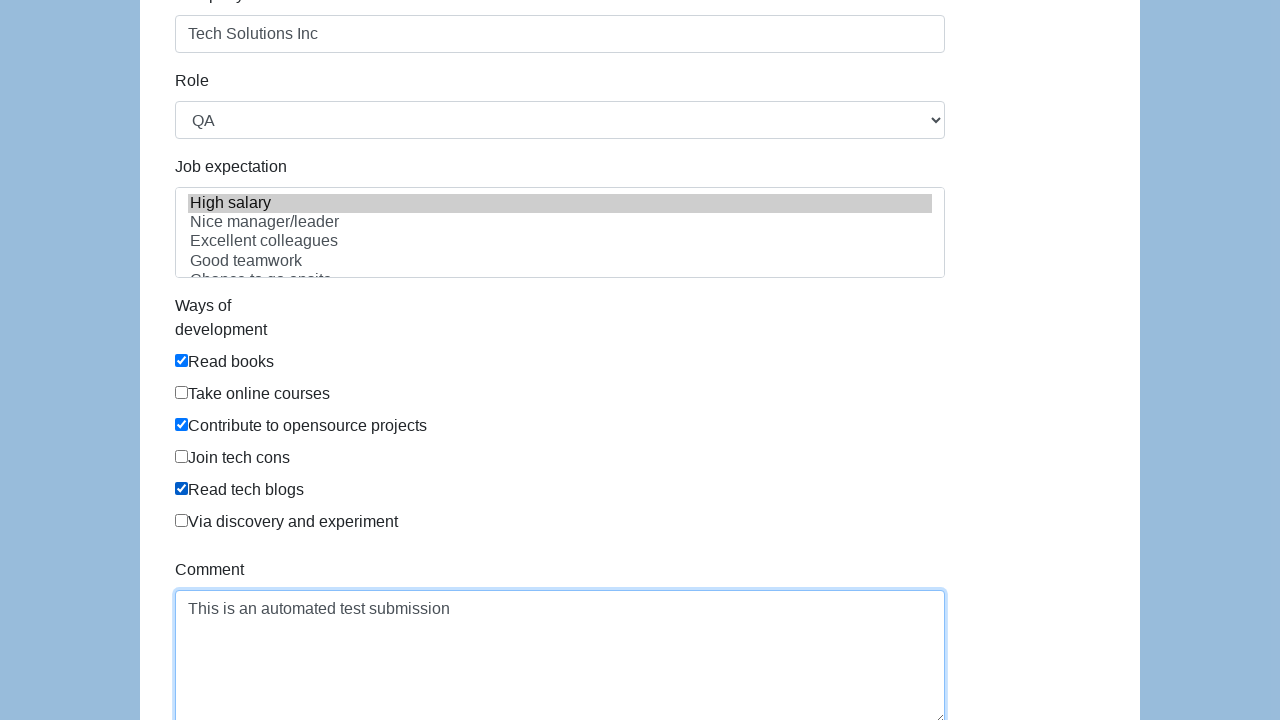

Clicked submit button at (213, 665) on #submit
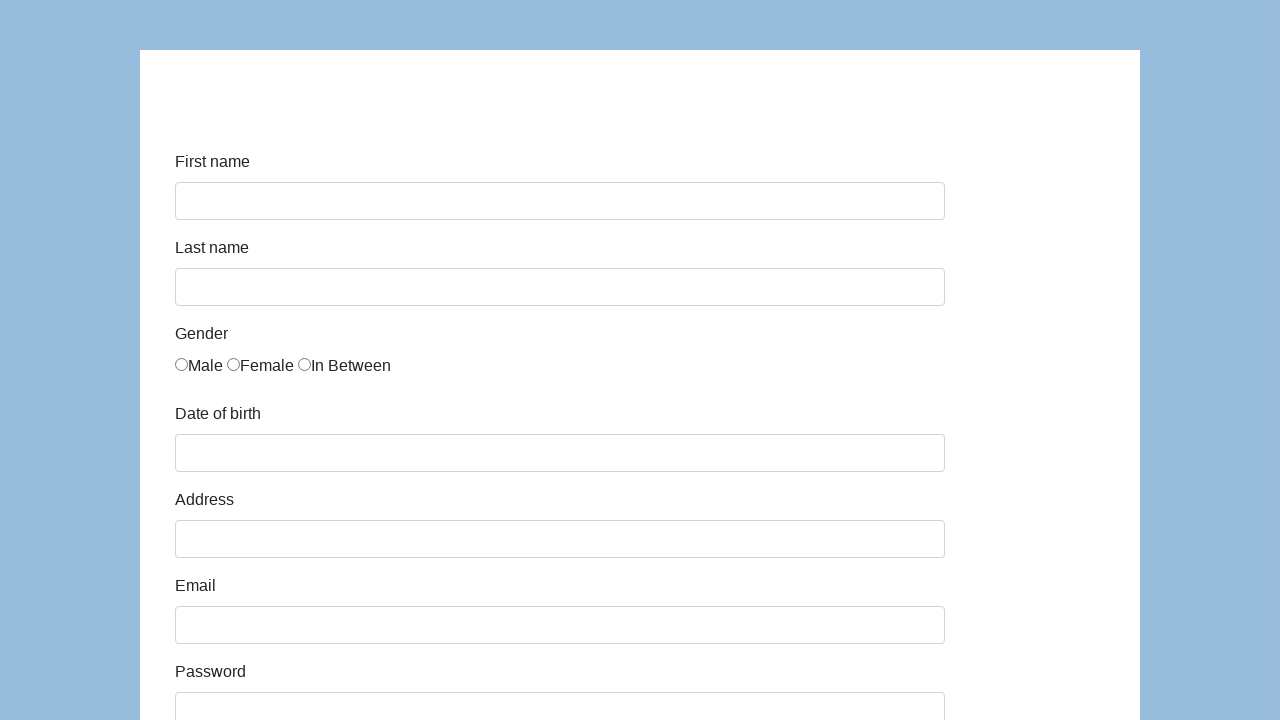

Located success message element
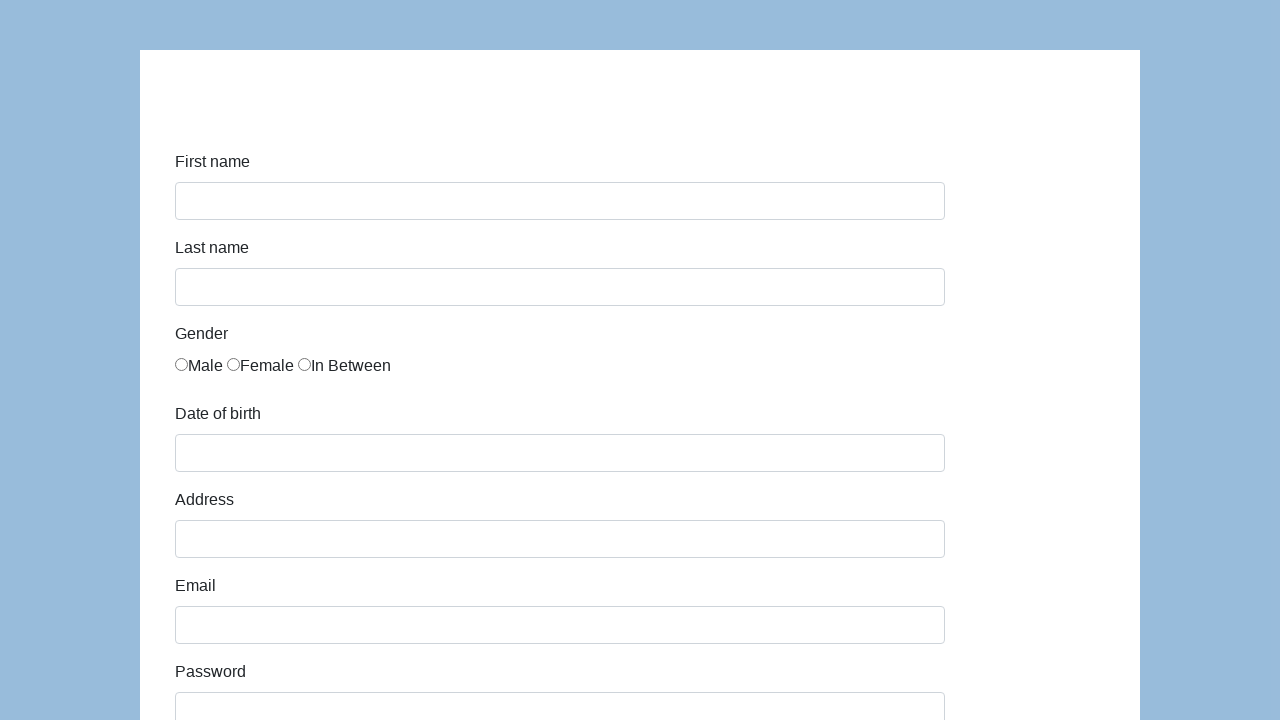

Verified success message displays 'Successfully submitted!'
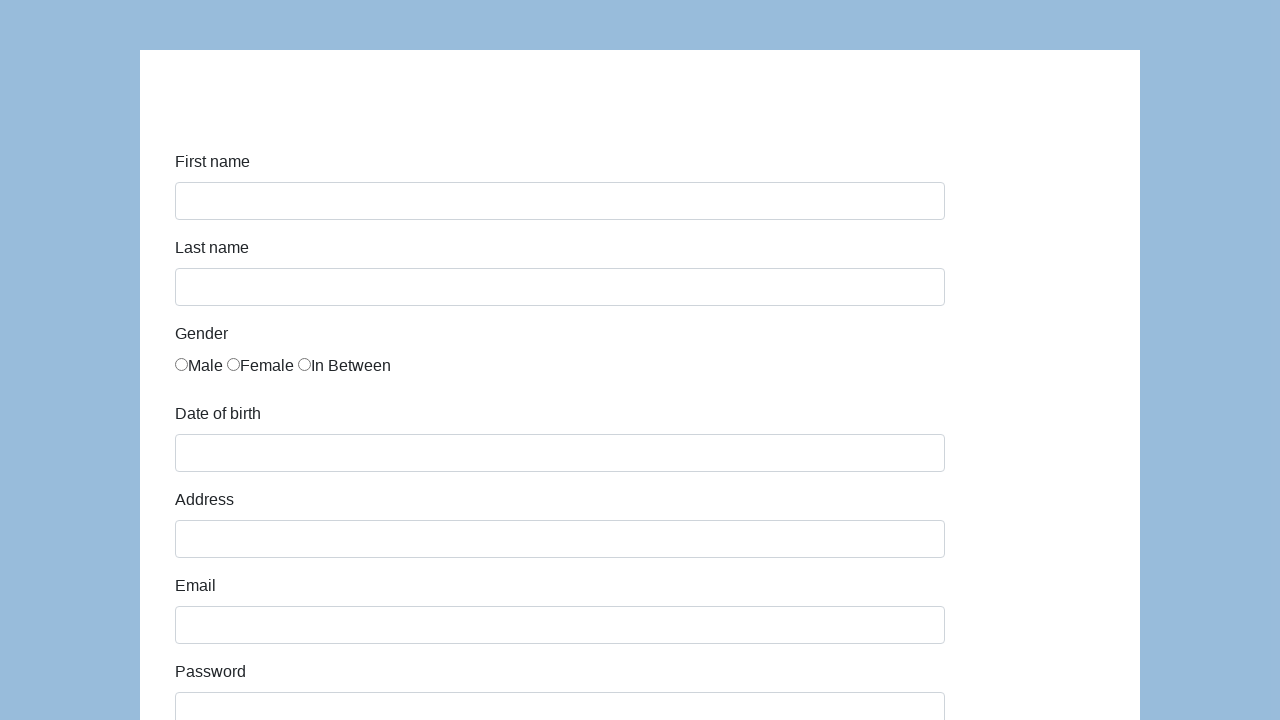

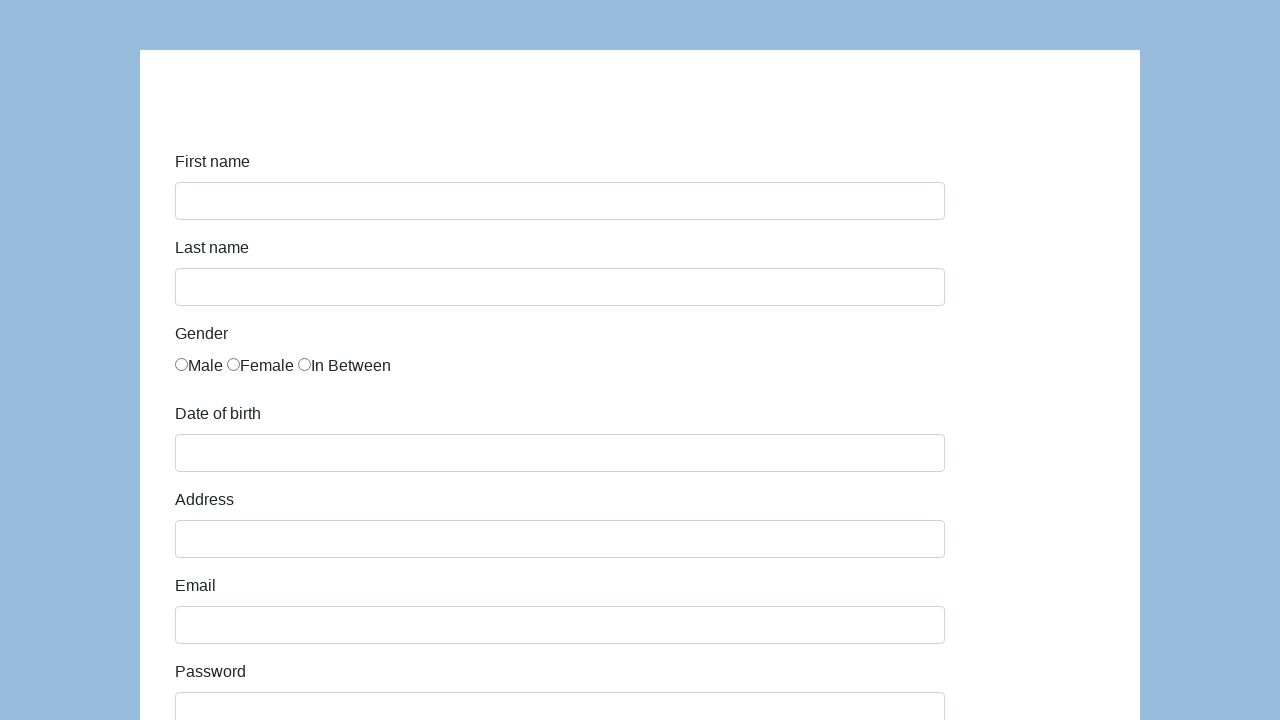